Tests interaction with a message input field by scrolling to it, verifying its placeholder text, and entering text into it

Starting URL: https://lambdatest.com/selenium-playground/simple-form-demo

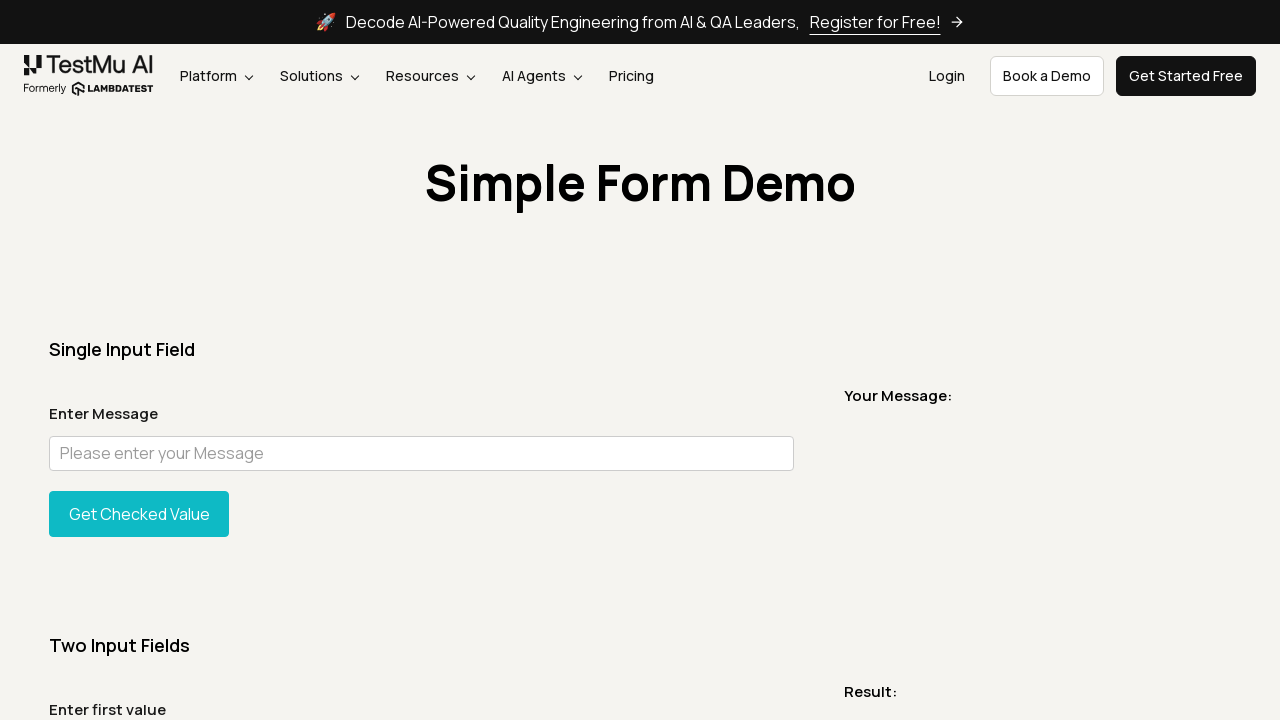

Located message input field with ID 'user-message'
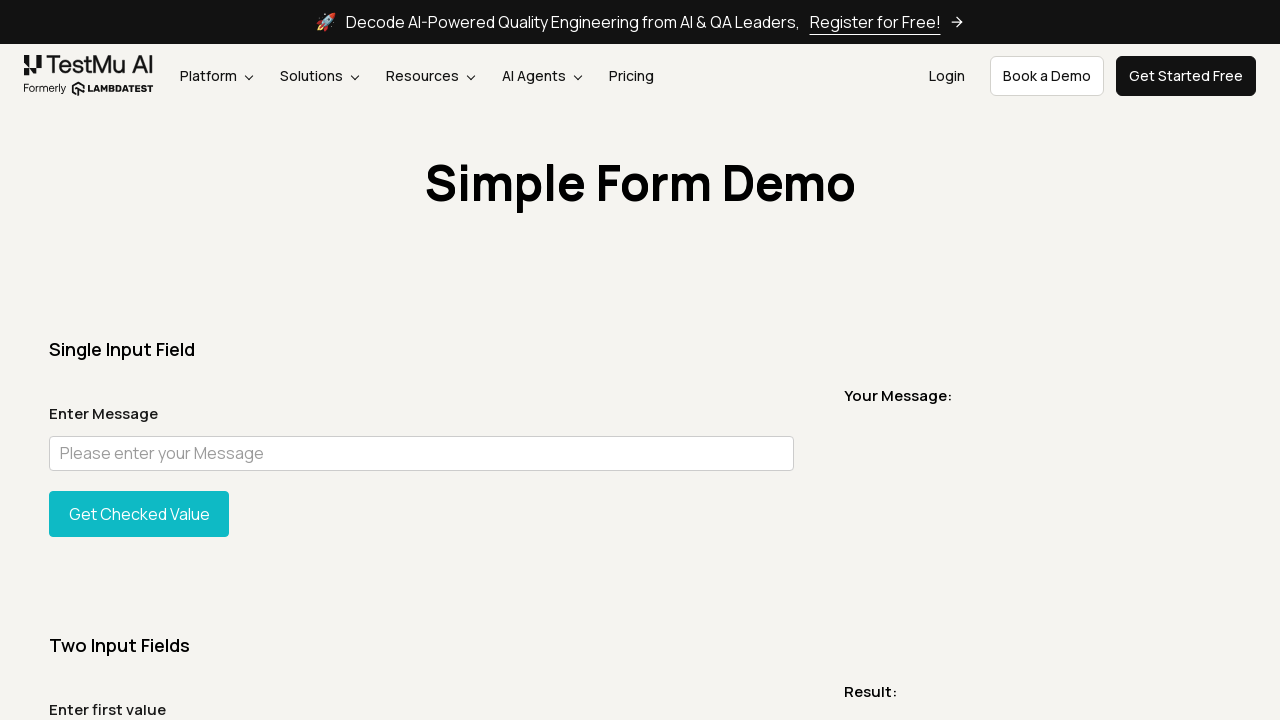

Scrolled to message input field
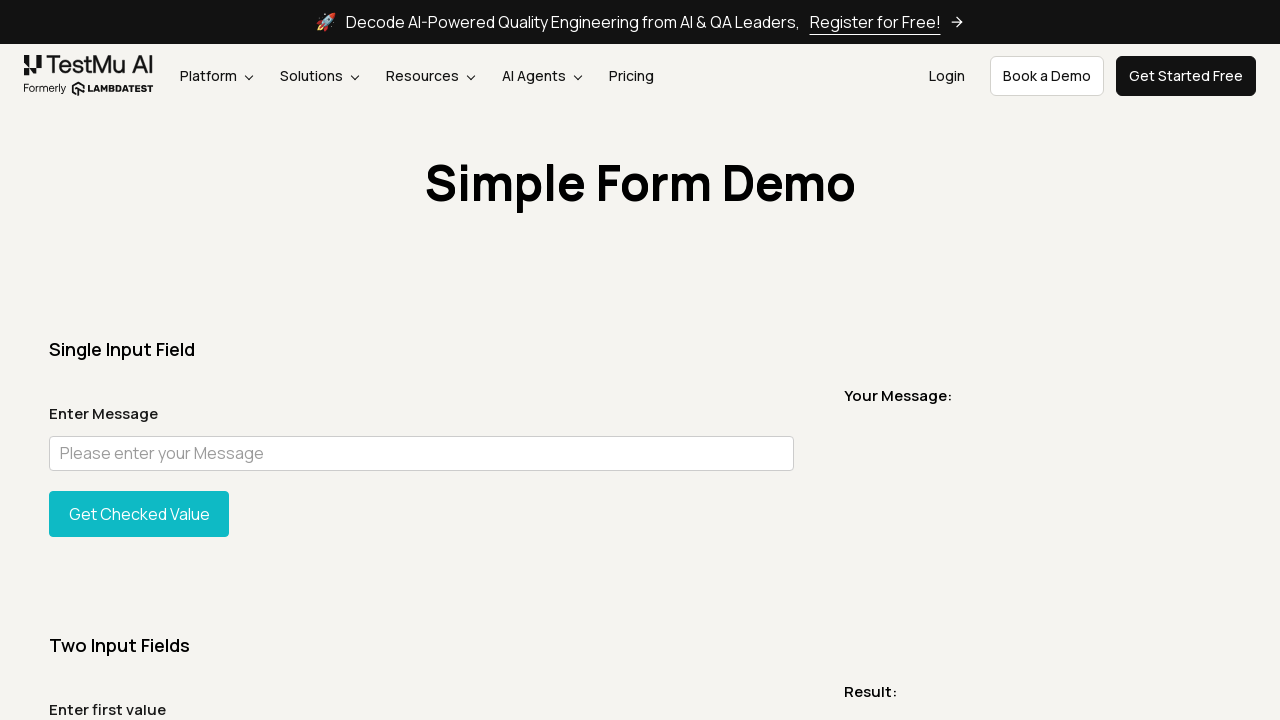

Entered 'hi there' into message input field on input#user-message
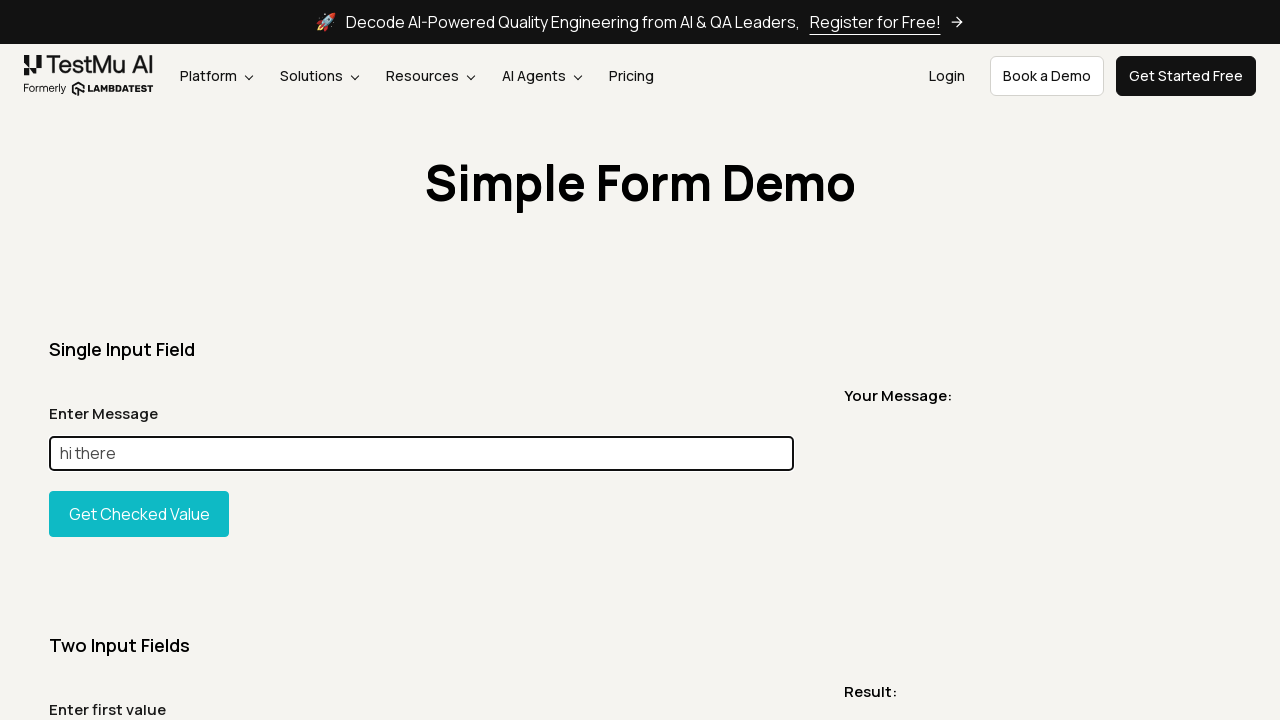

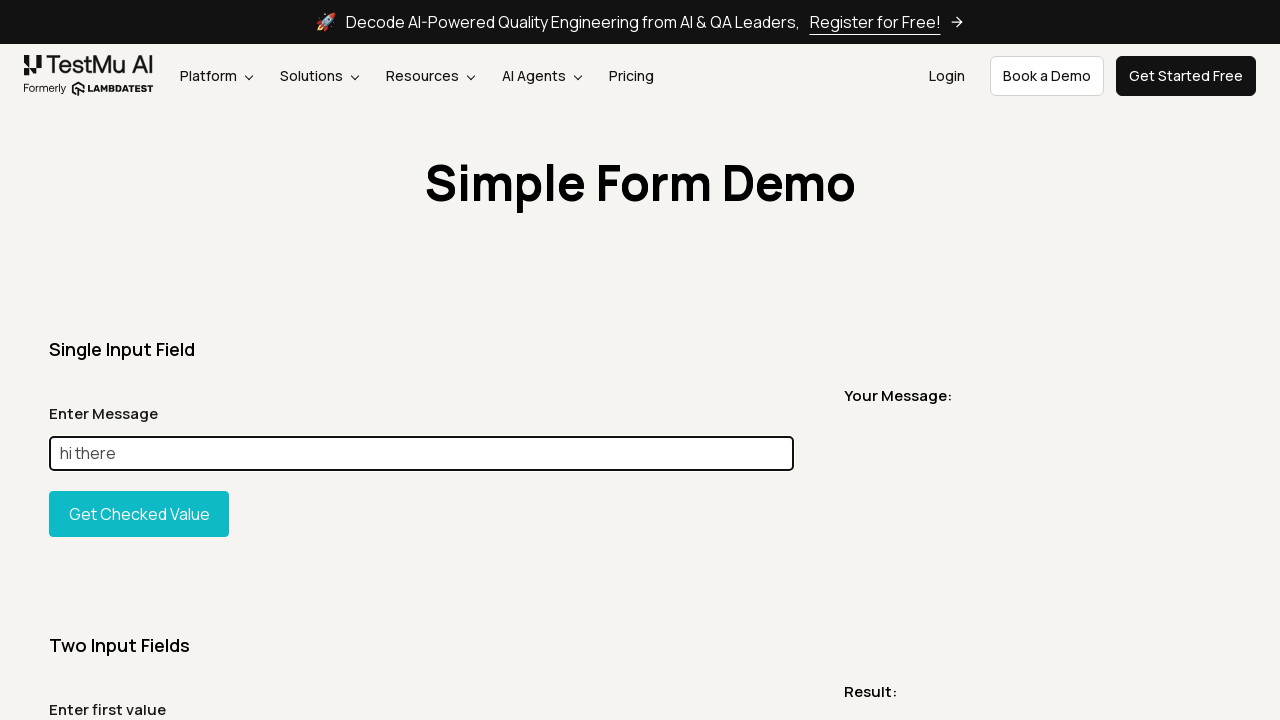